Scrolls to a specific element on the page using JavaScript

Starting URL: https://demo.automationtesting.in/Register.html

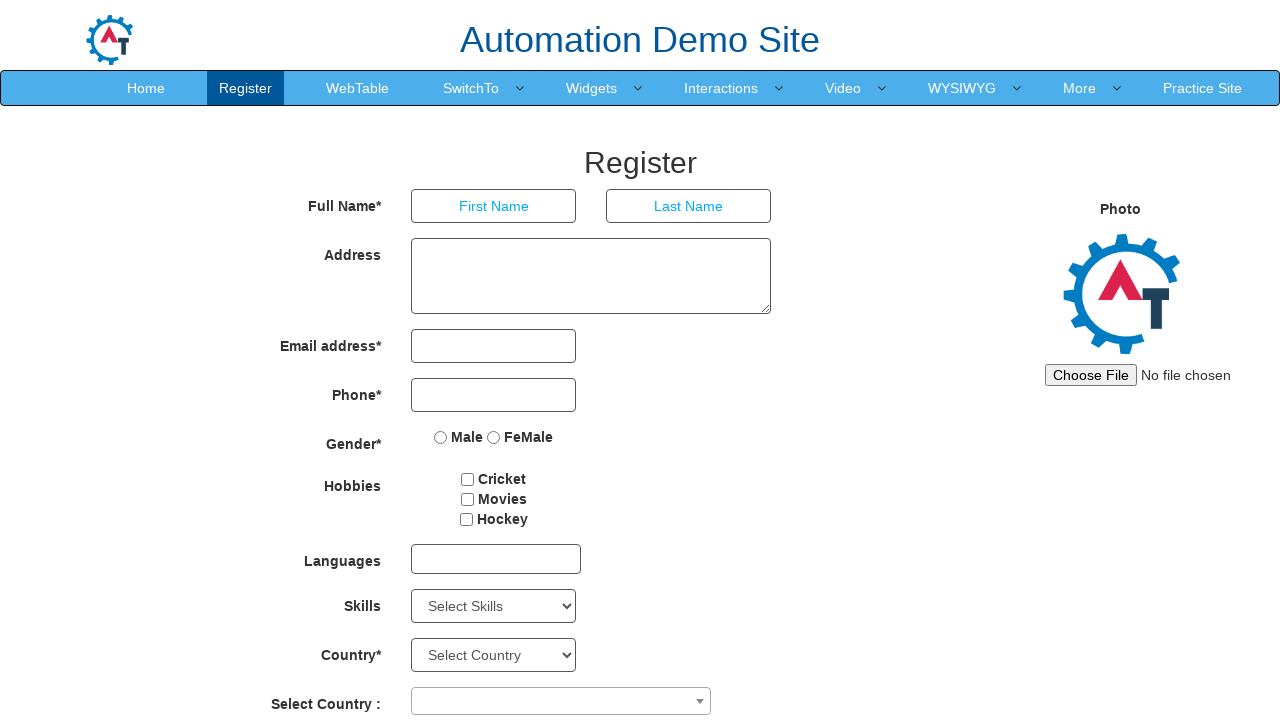

Waited for second password input field to be available
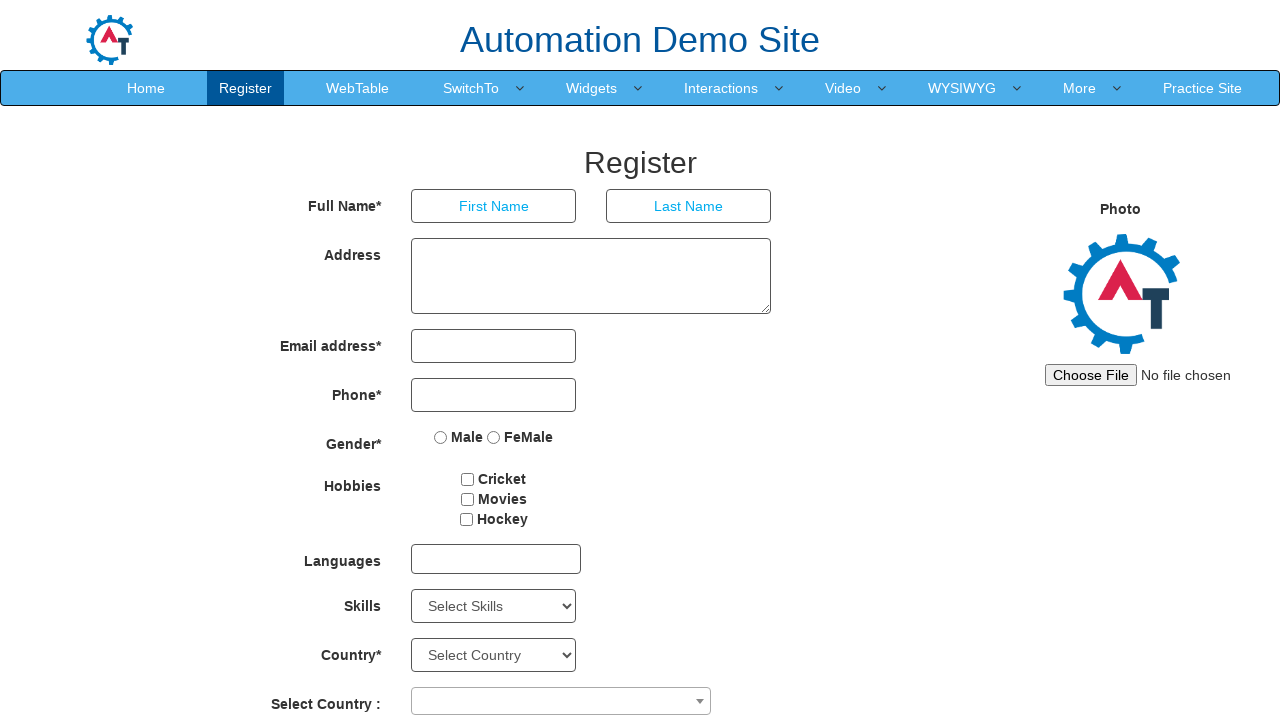

Located submit button element
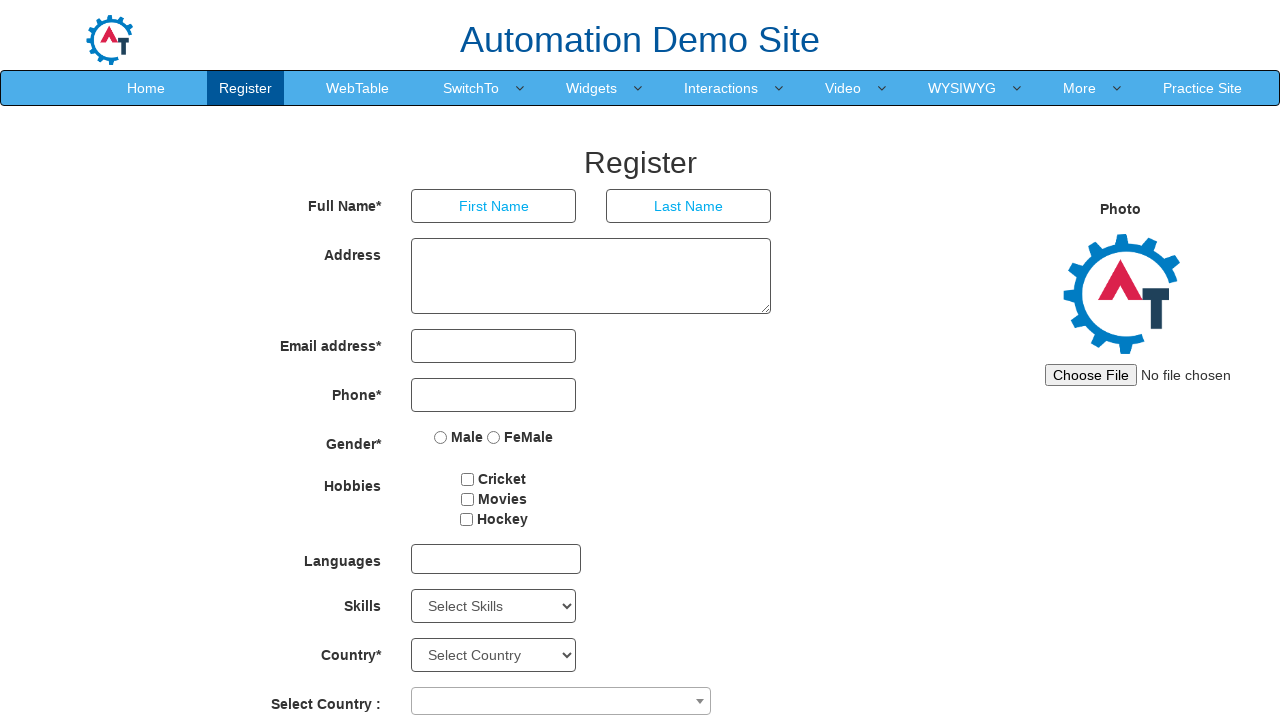

Scrolled to submit button using JavaScript
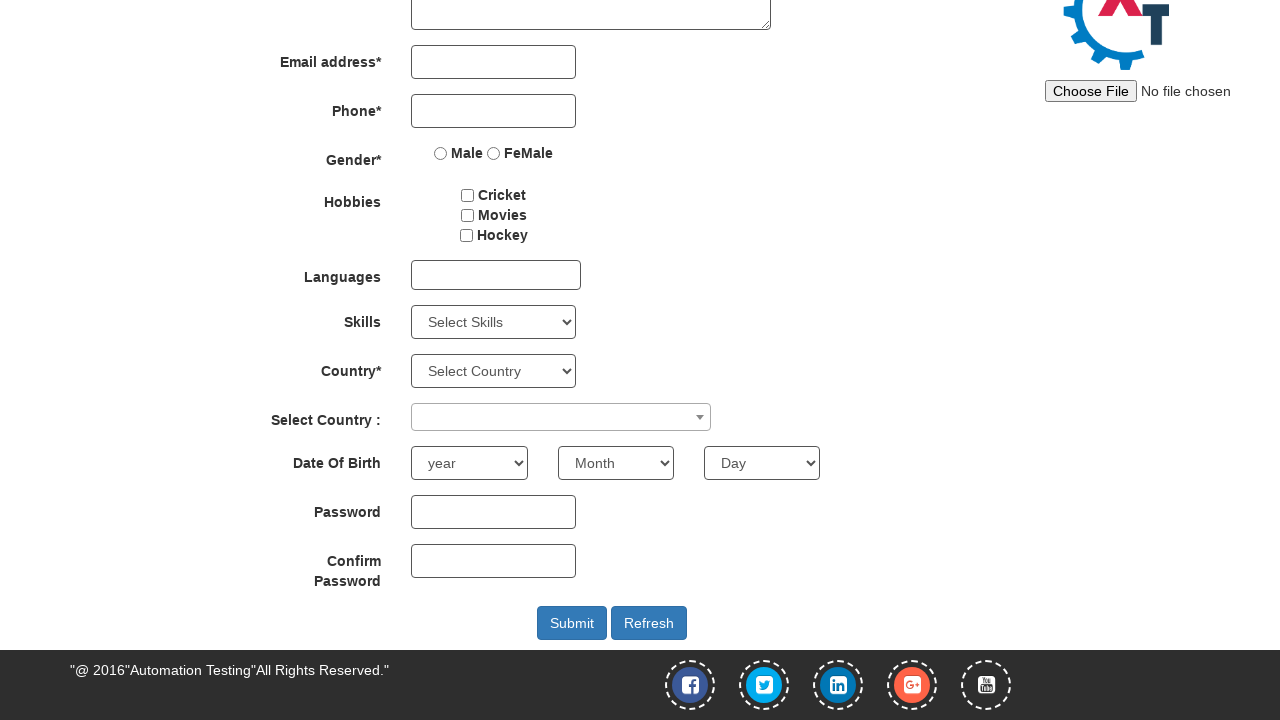

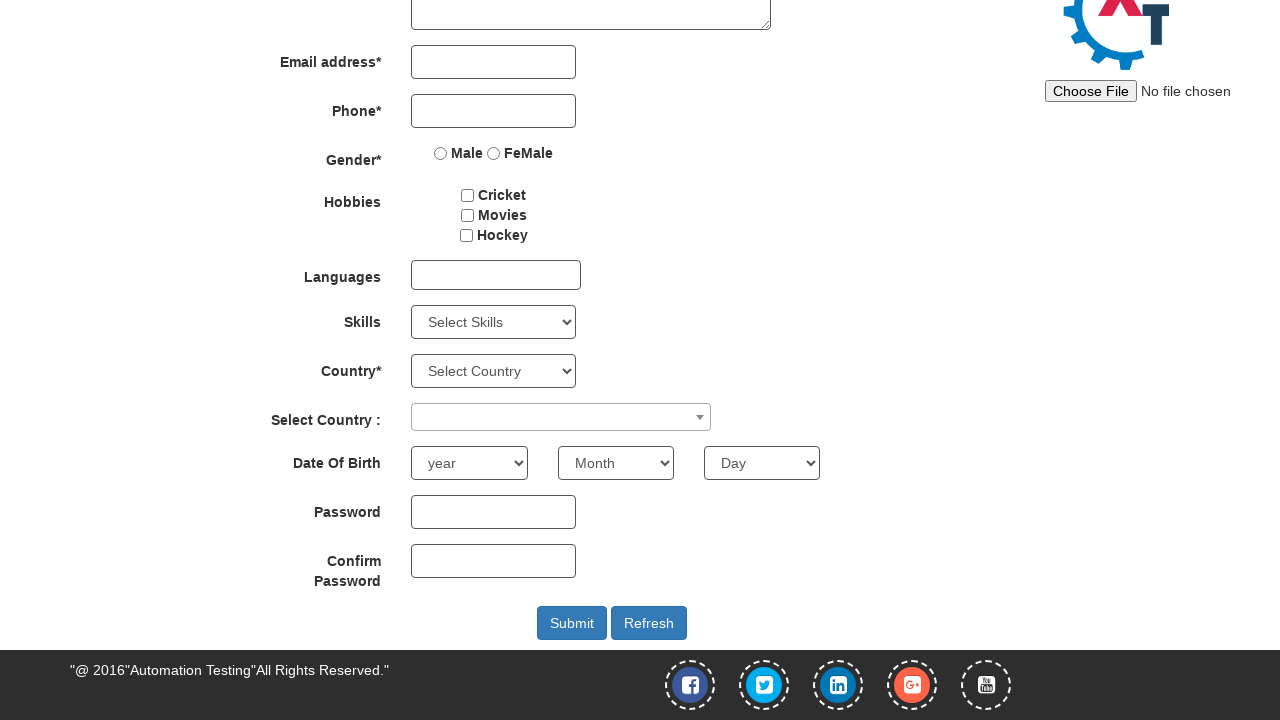